Tests marking all todo items as completed using the toggle all checkbox

Starting URL: https://demo.playwright.dev/todomvc

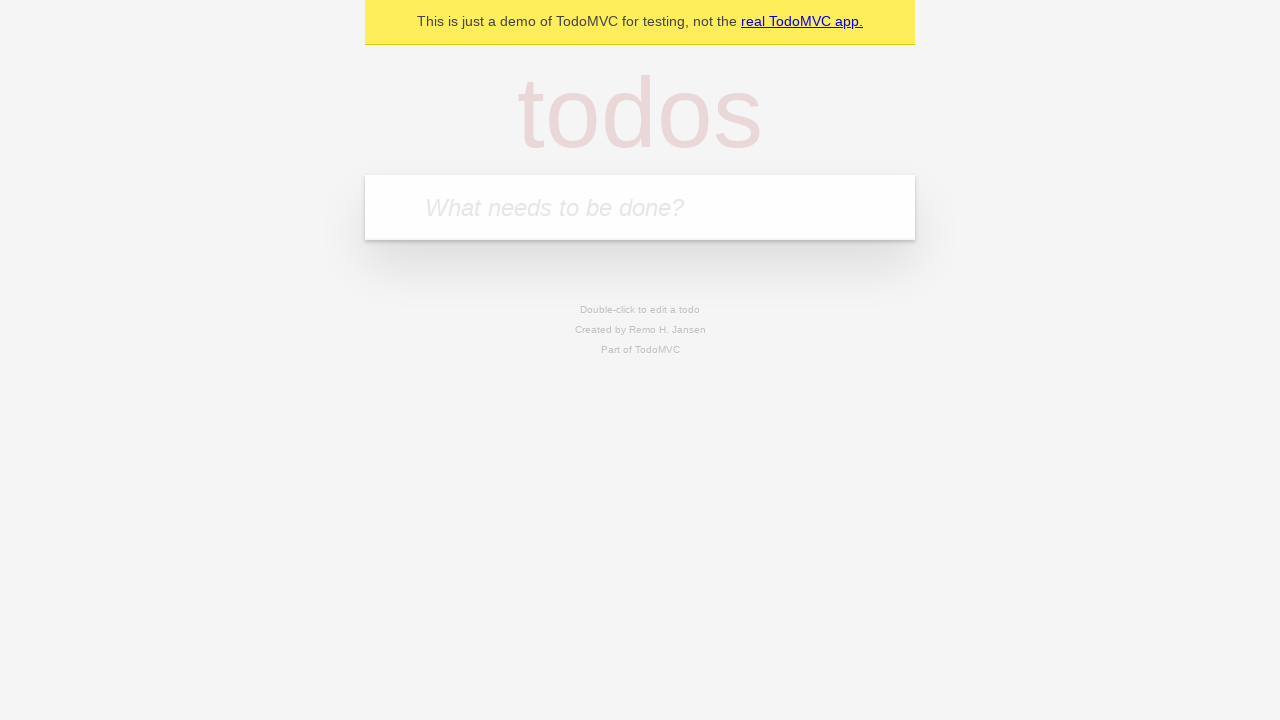

Filled todo input with 'buy some cheese' on internal:attr=[placeholder="What needs to be done?"i]
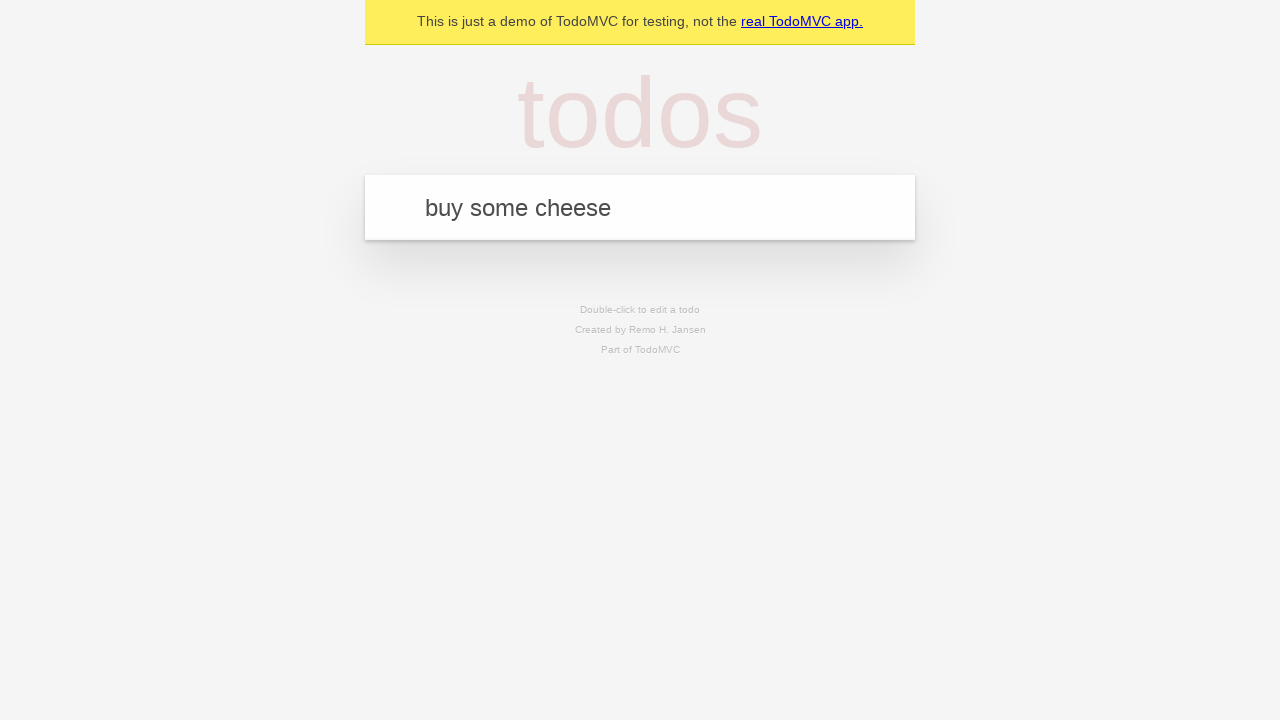

Pressed Enter to add todo 'buy some cheese' on internal:attr=[placeholder="What needs to be done?"i]
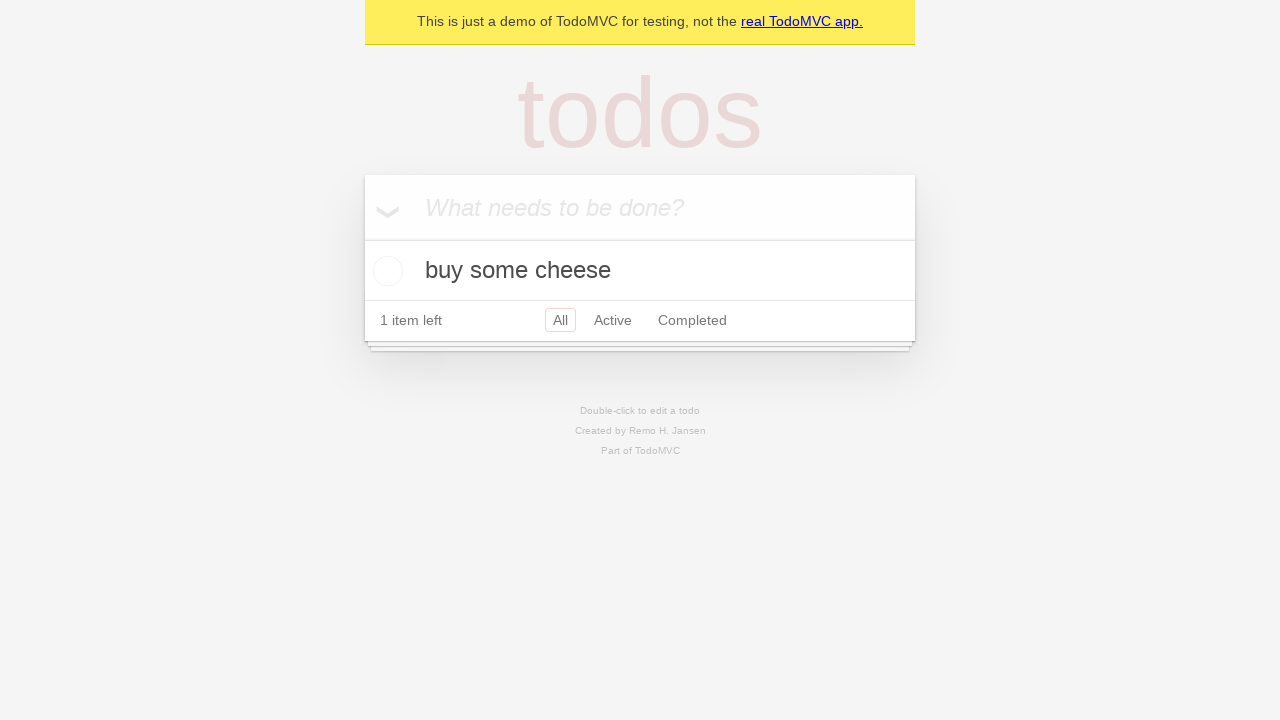

Filled todo input with 'feed the cat' on internal:attr=[placeholder="What needs to be done?"i]
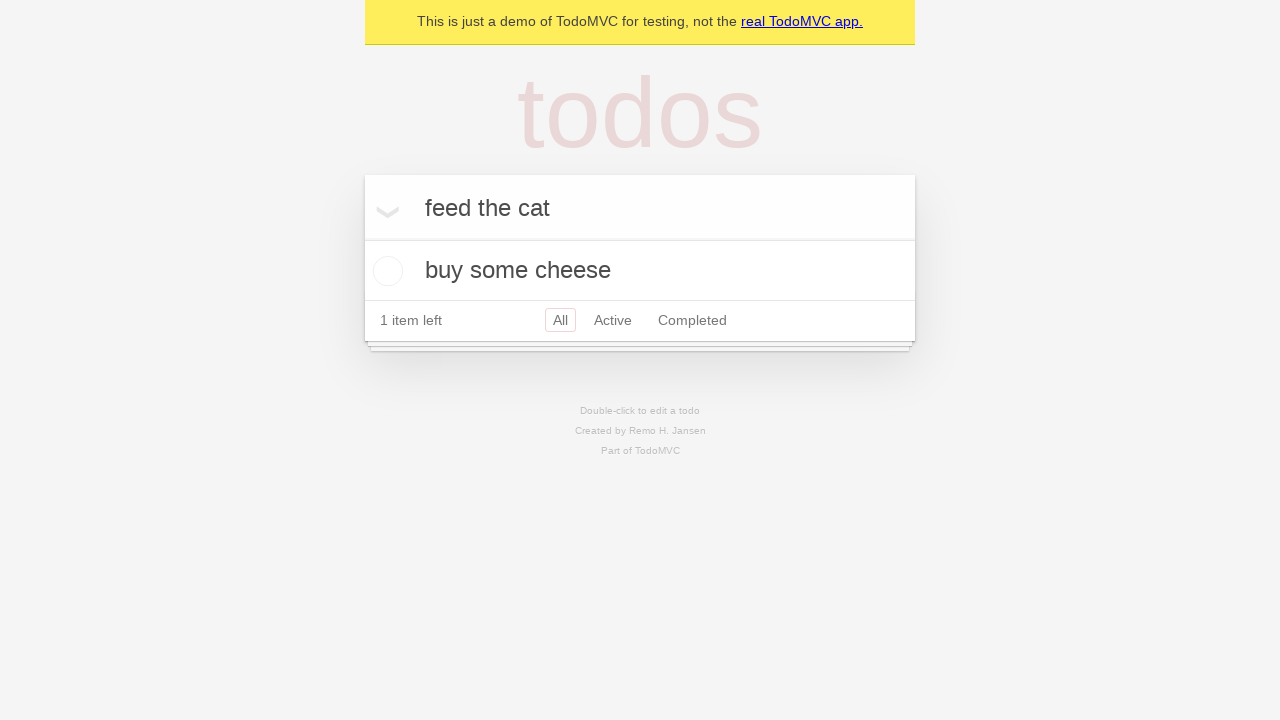

Pressed Enter to add todo 'feed the cat' on internal:attr=[placeholder="What needs to be done?"i]
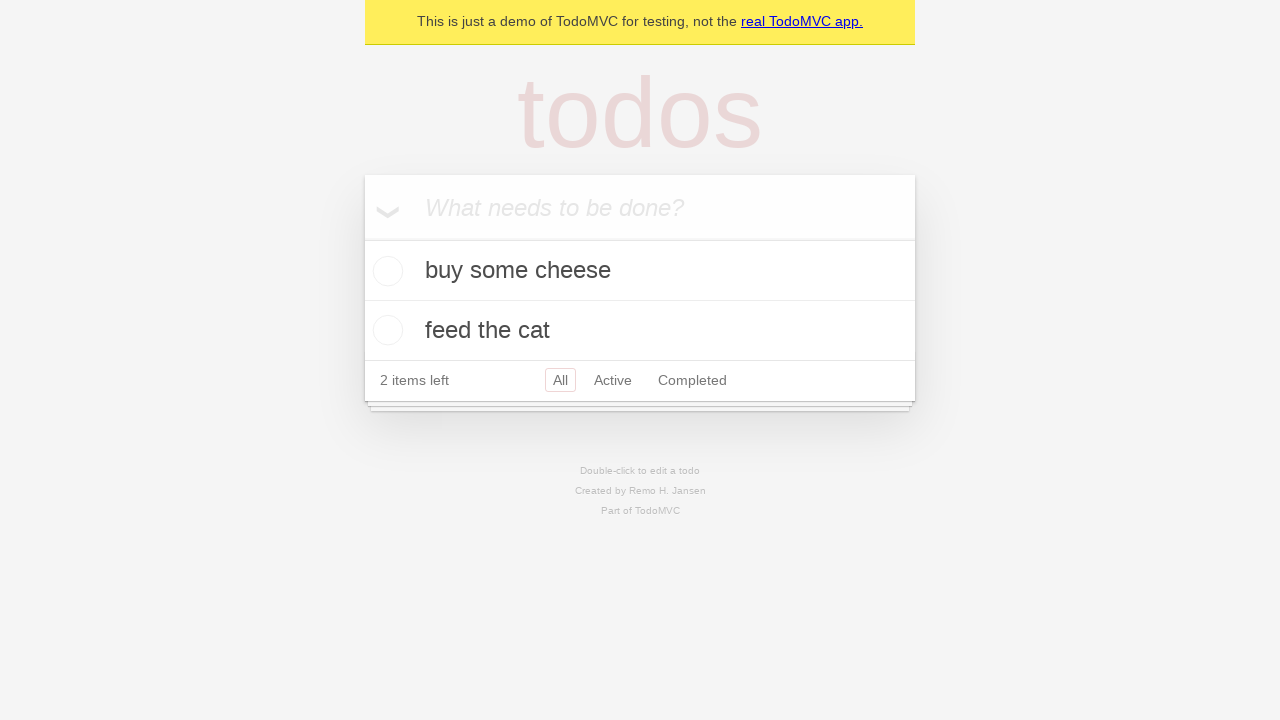

Filled todo input with 'book a doctors appointment' on internal:attr=[placeholder="What needs to be done?"i]
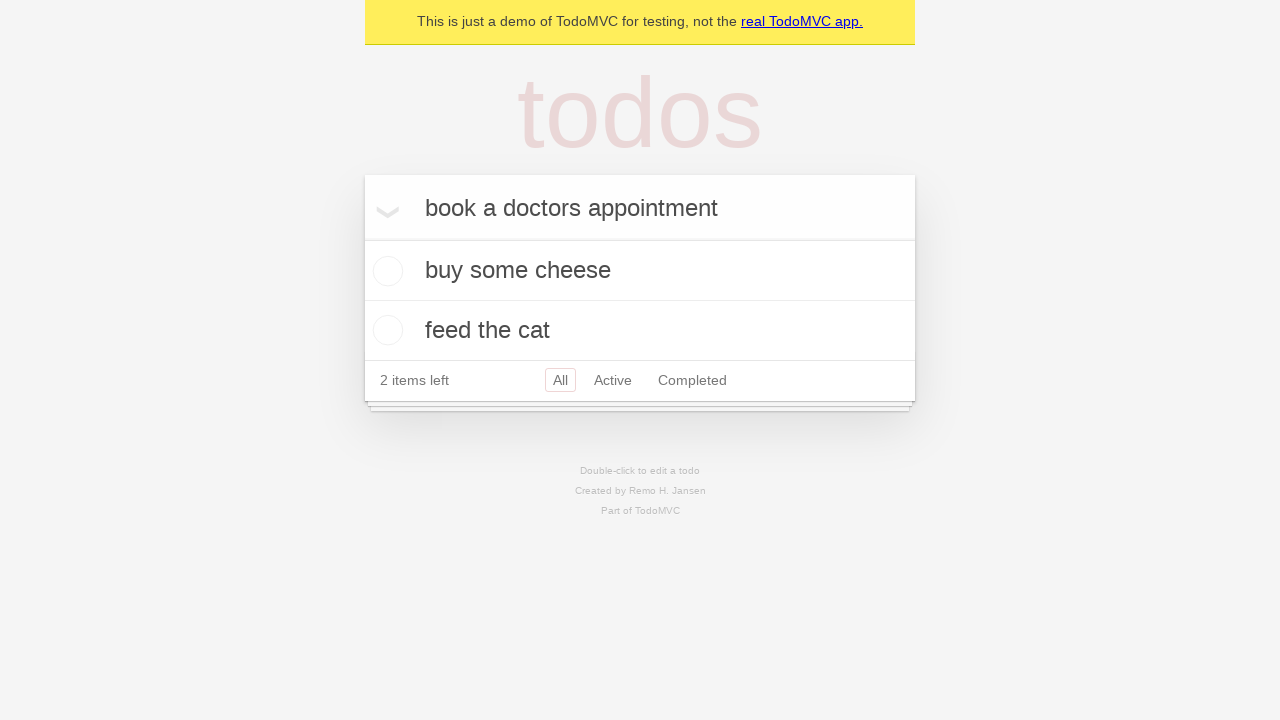

Pressed Enter to add todo 'book a doctors appointment' on internal:attr=[placeholder="What needs to be done?"i]
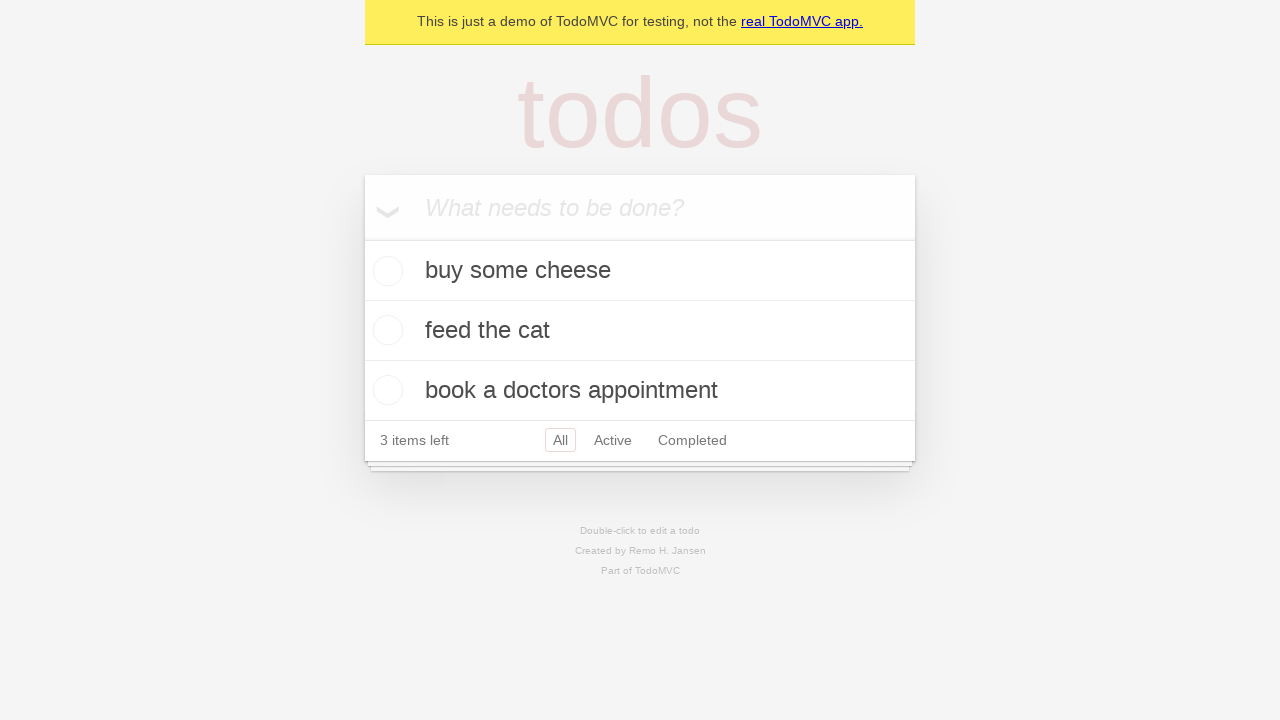

Clicked 'Mark all as complete' checkbox to complete all todos at (362, 238) on internal:label="Mark all as complete"i
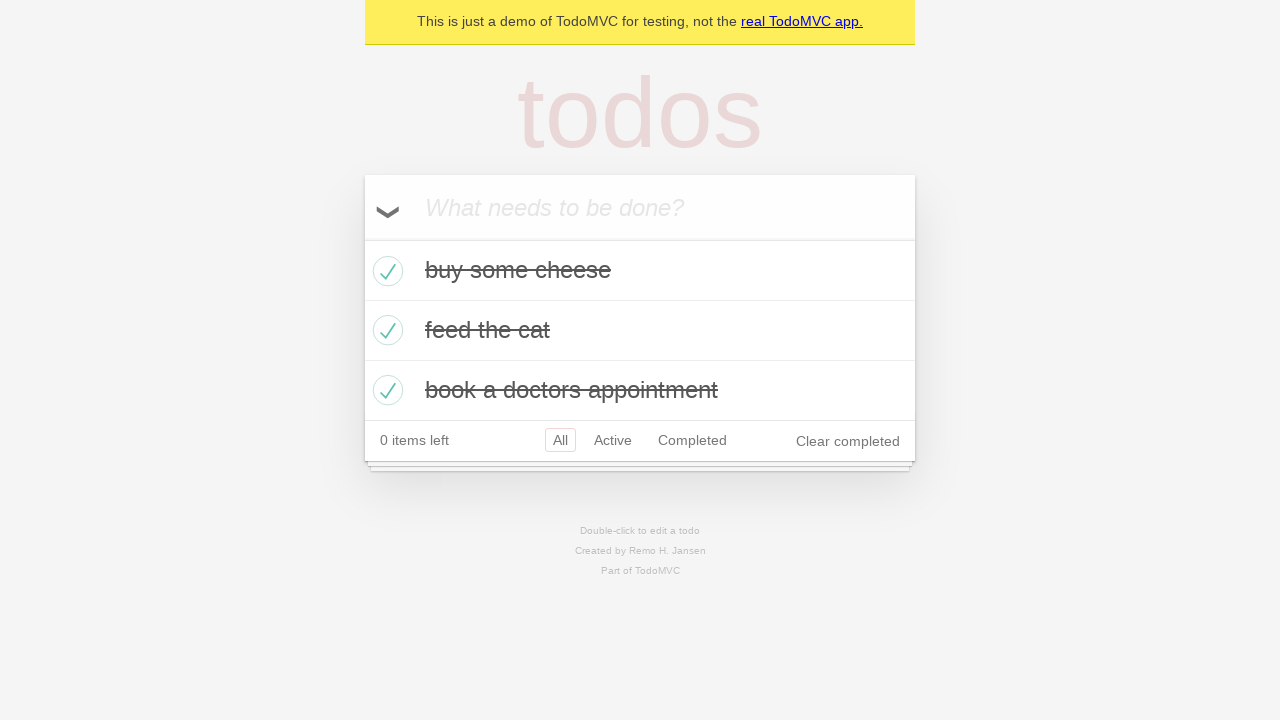

Verified that all 3 todo items are marked as completed
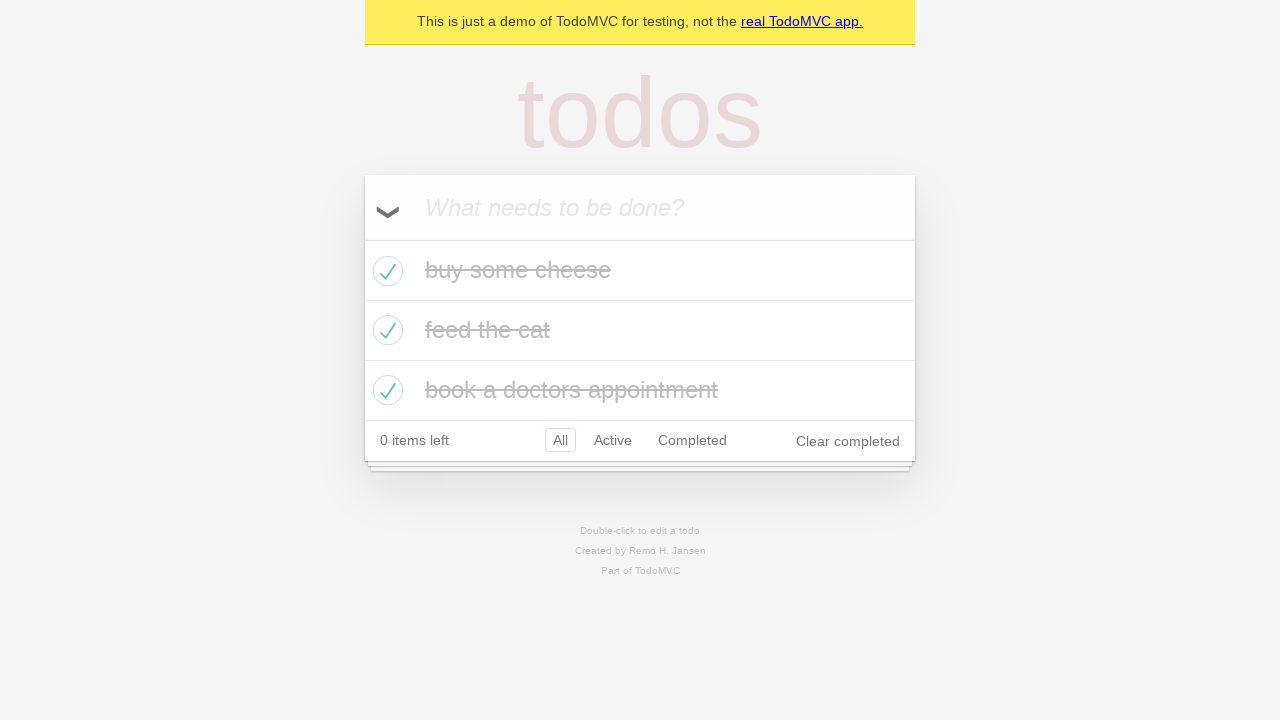

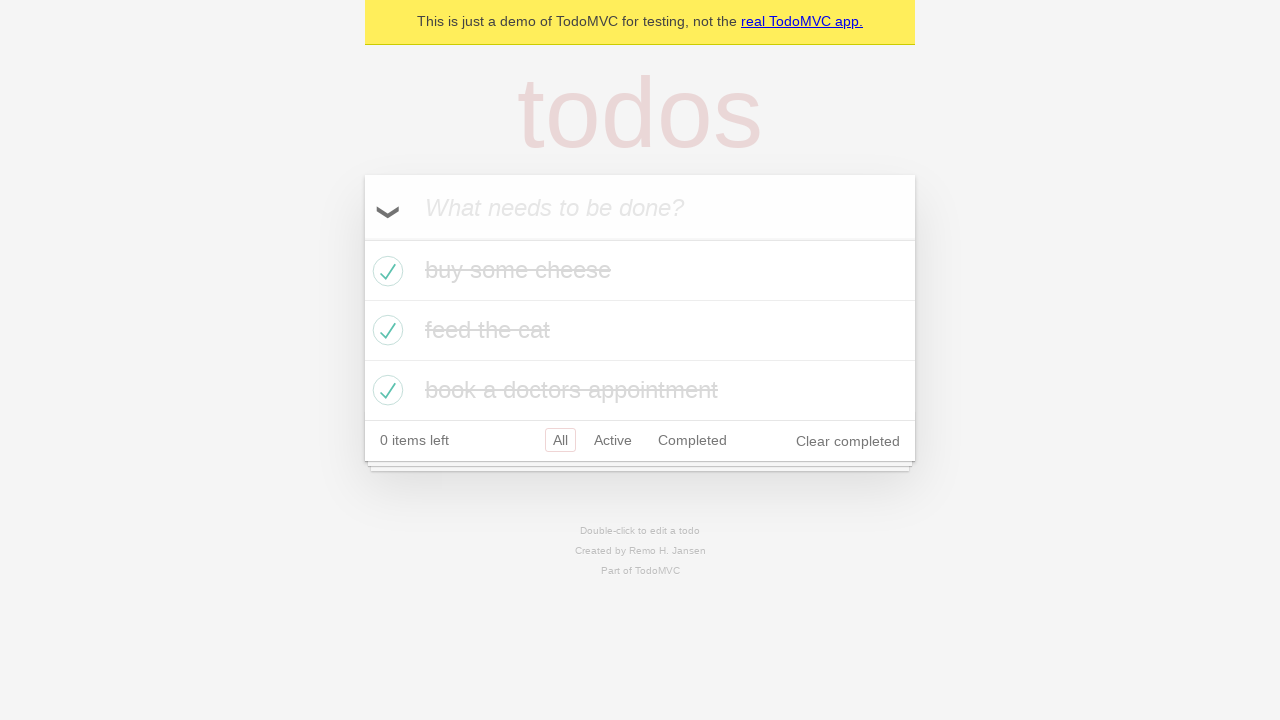